Navigates to the PICC (People's Insurance Company of China) mobile website and verifies the page loads successfully

Starting URL: https://www.epicc.com.cn/m

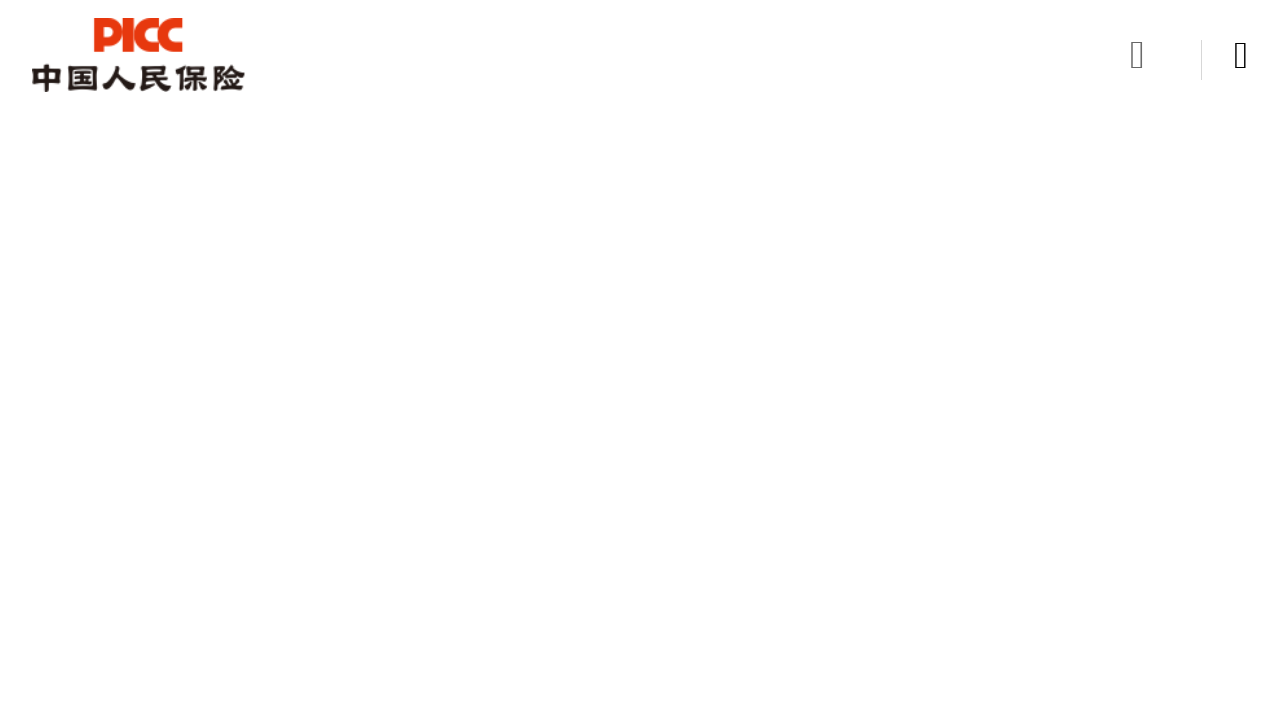

Waited for page to reach networkidle state
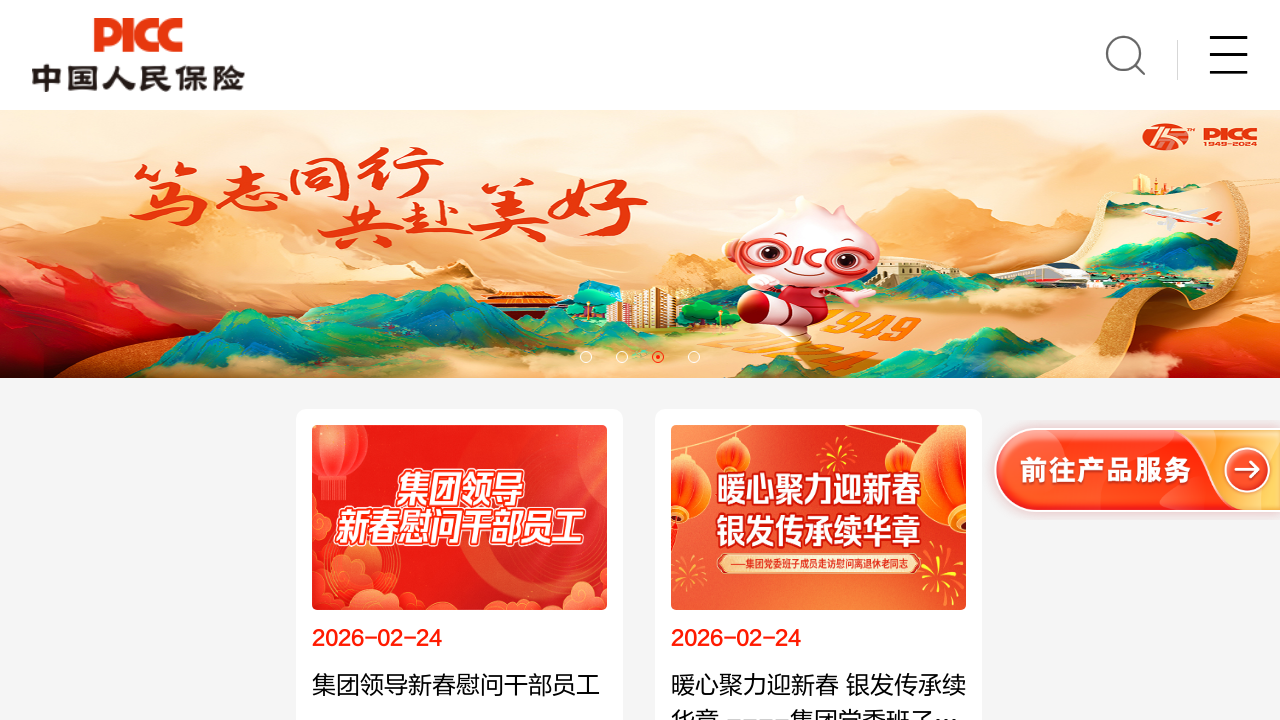

Verified body element is present on PICC mobile website
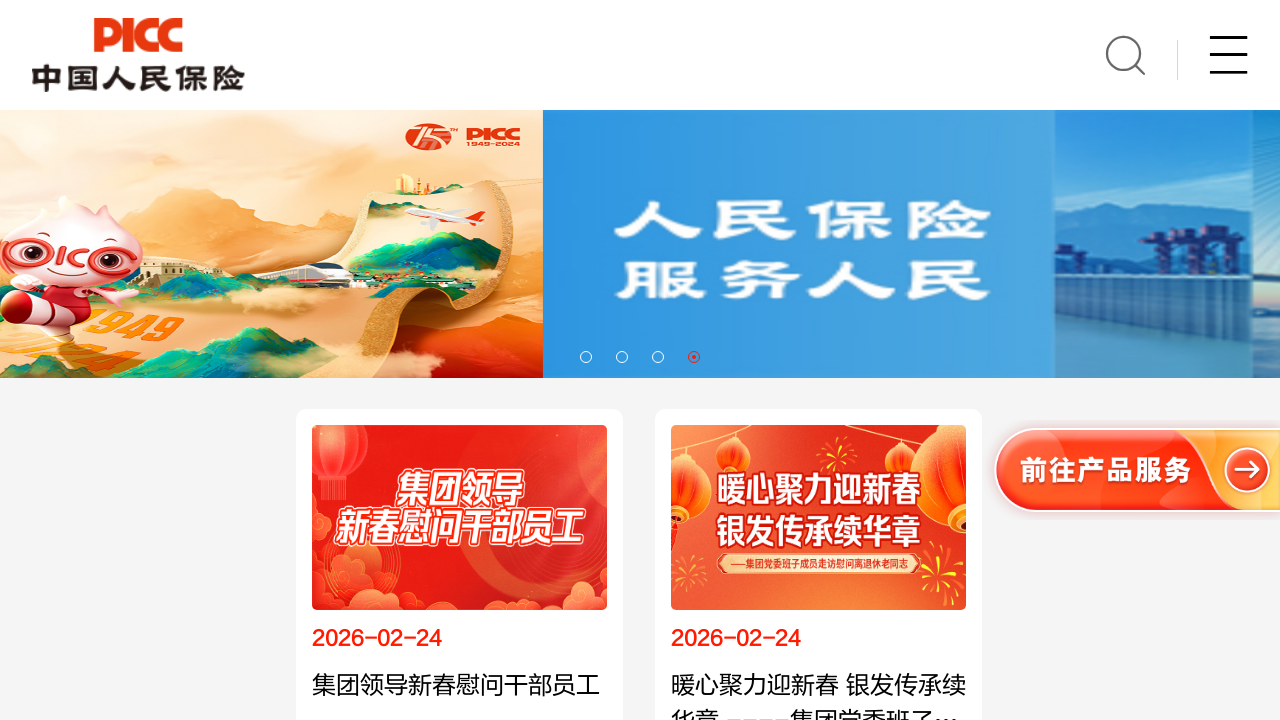

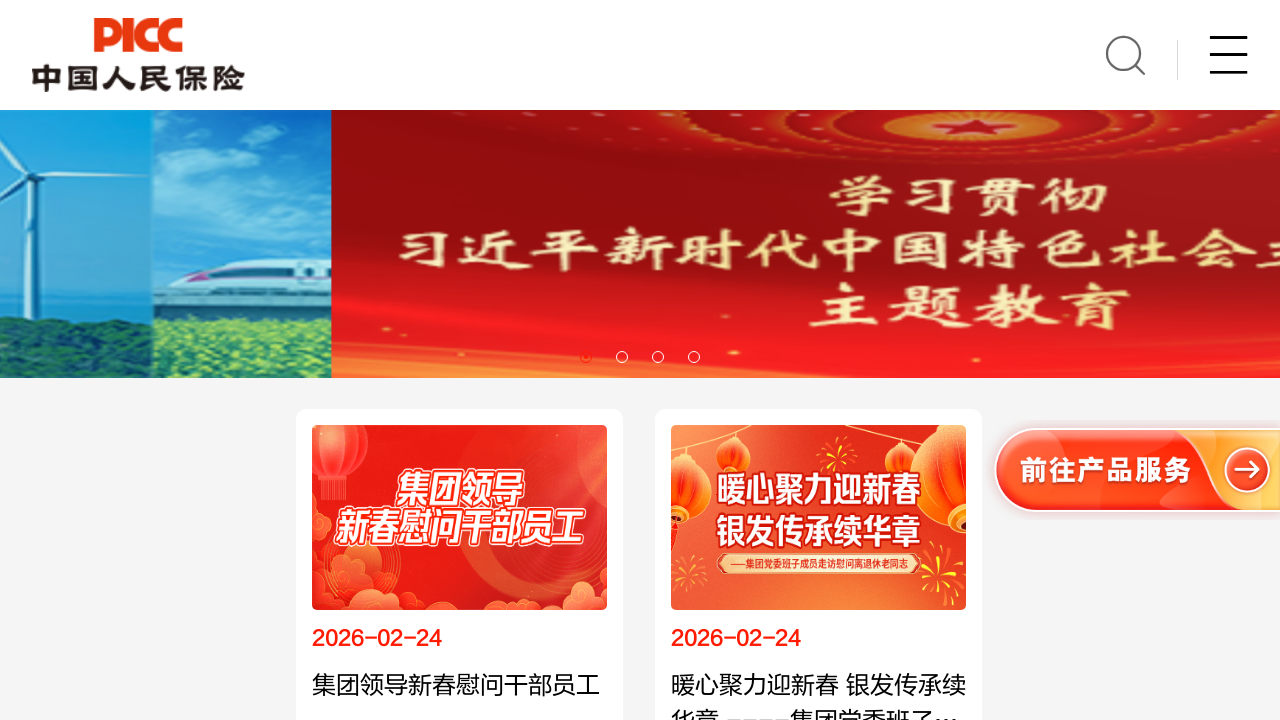